Tests adding todo items to the list by filling the input and pressing Enter, then verifying the items appear

Starting URL: https://demo.playwright.dev/todomvc

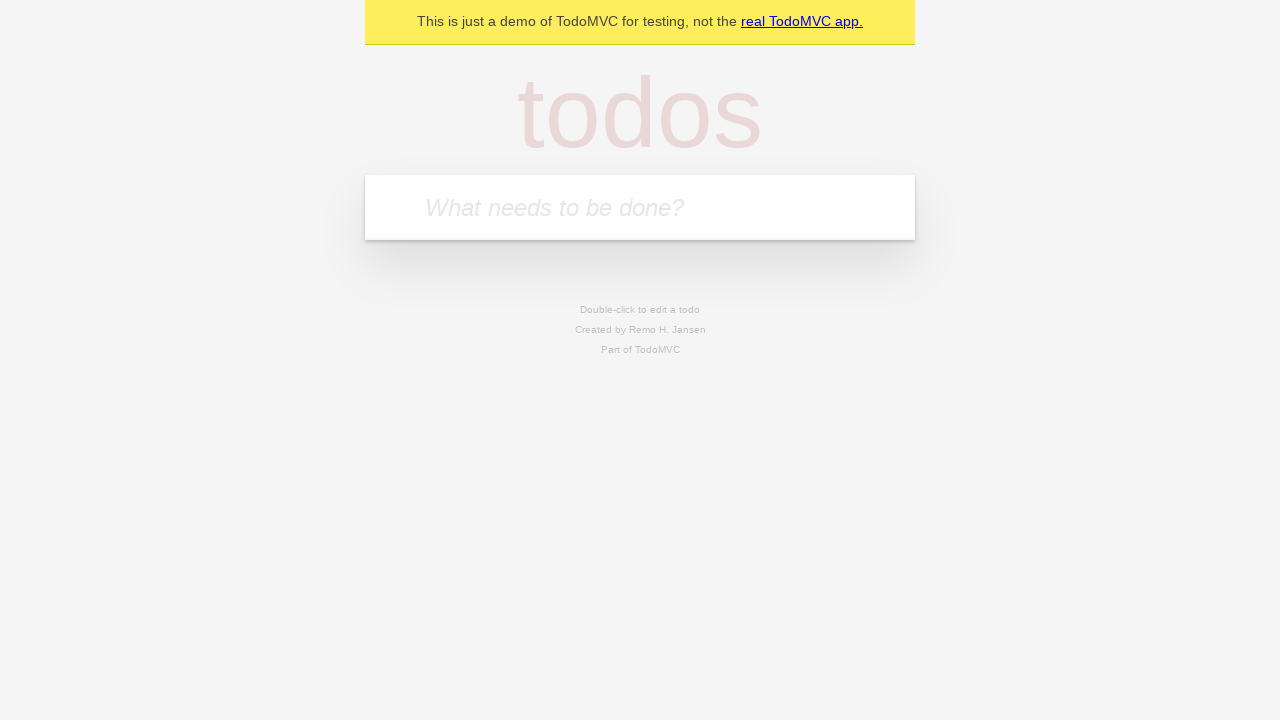

Filled todo input with 'buy some cheese' on internal:attr=[placeholder="What needs to be done?"i]
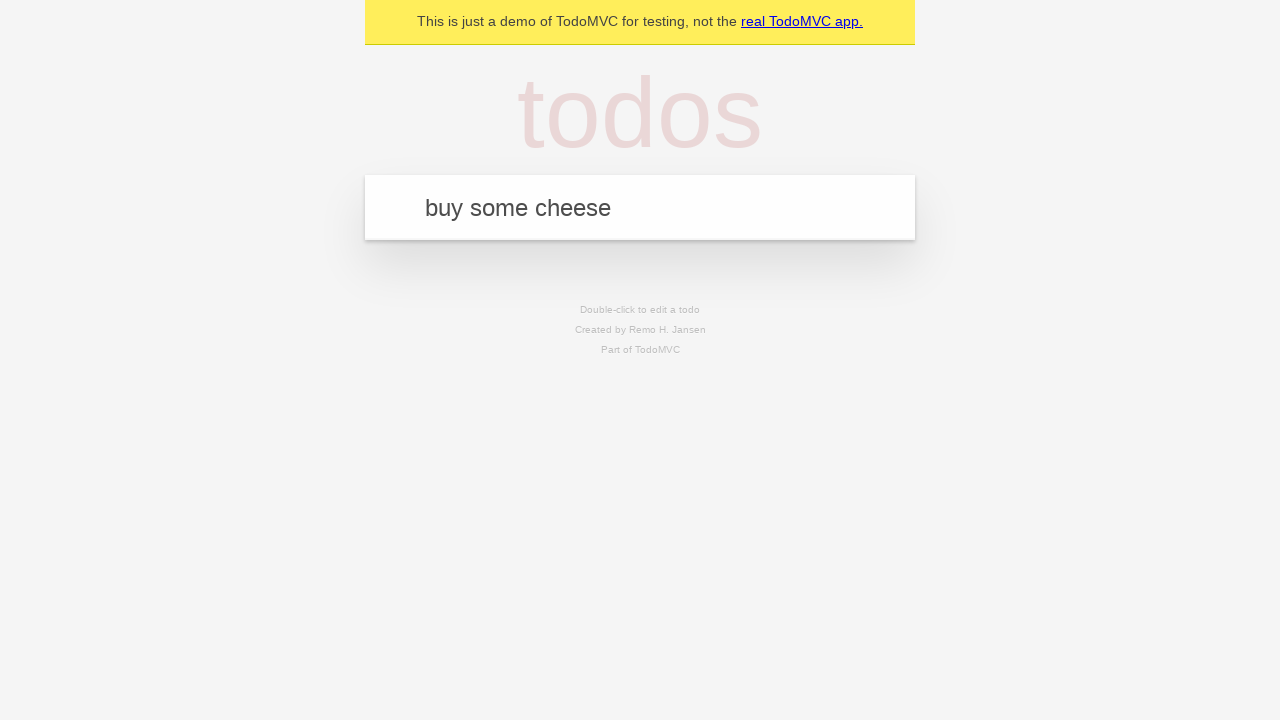

Pressed Enter to add first todo item on internal:attr=[placeholder="What needs to be done?"i]
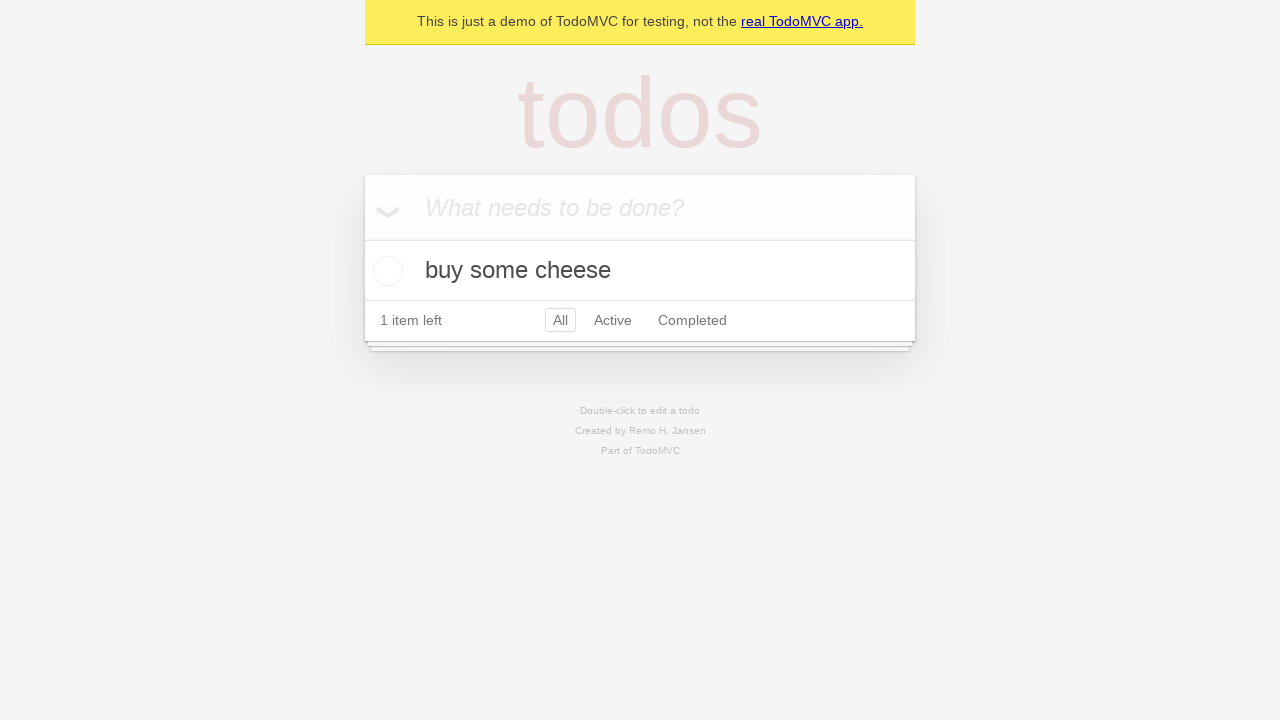

Filled todo input with 'feed the cat' on internal:attr=[placeholder="What needs to be done?"i]
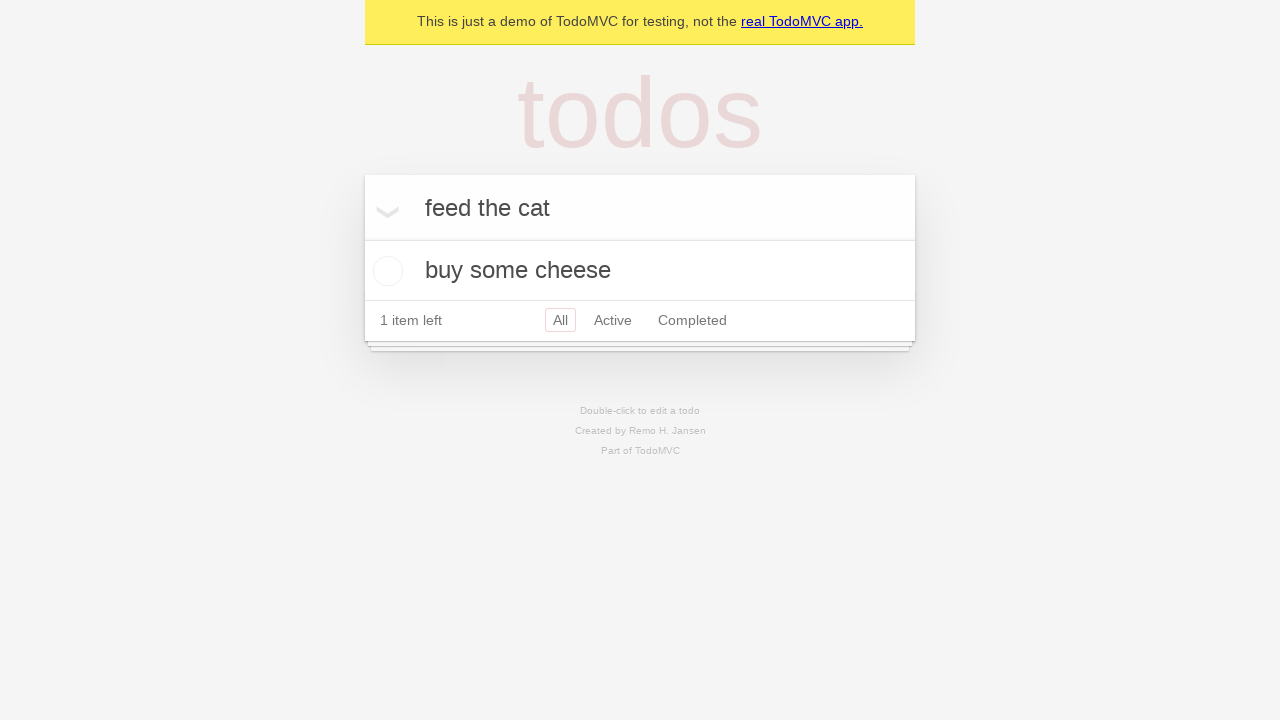

Pressed Enter to add second todo item on internal:attr=[placeholder="What needs to be done?"i]
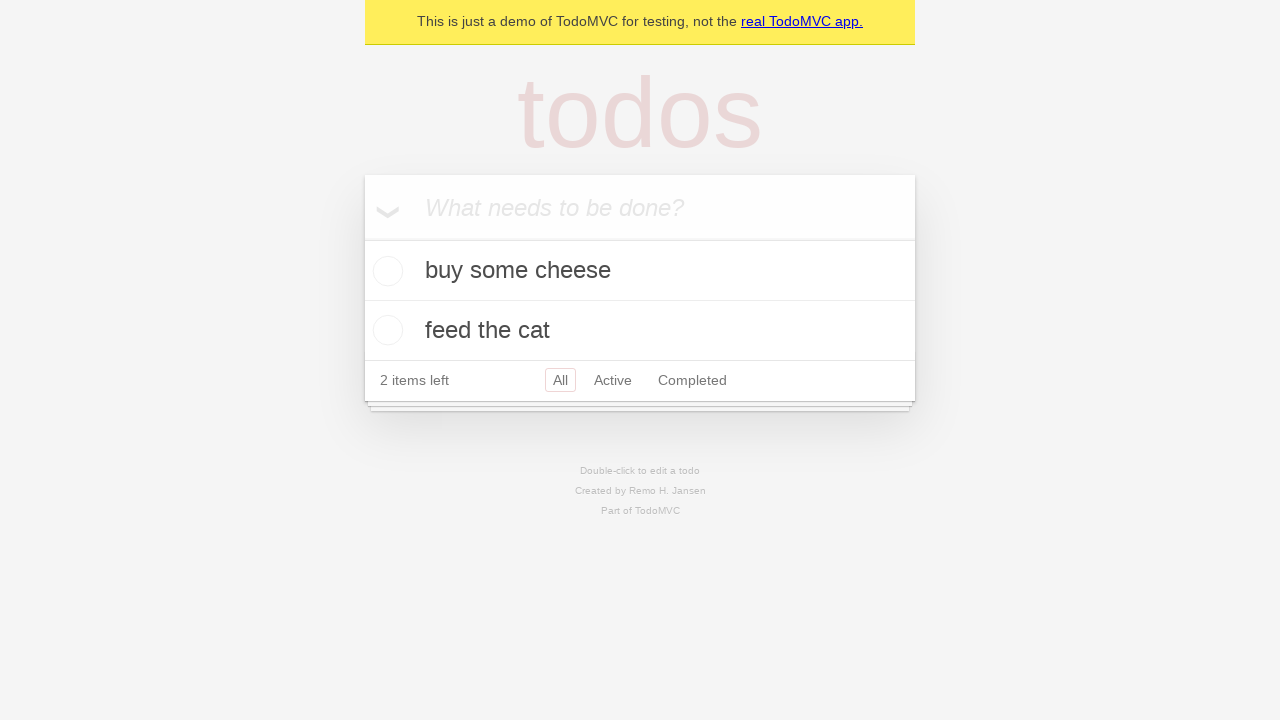

Todo items appeared in the list
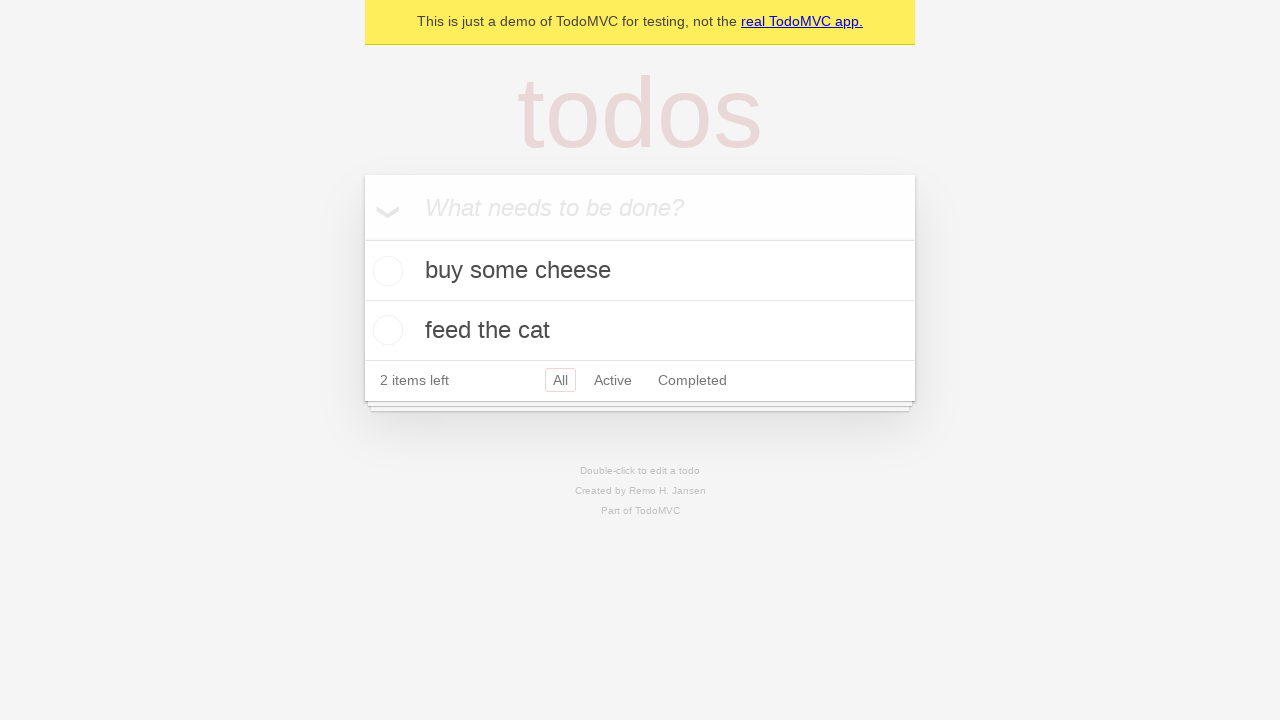

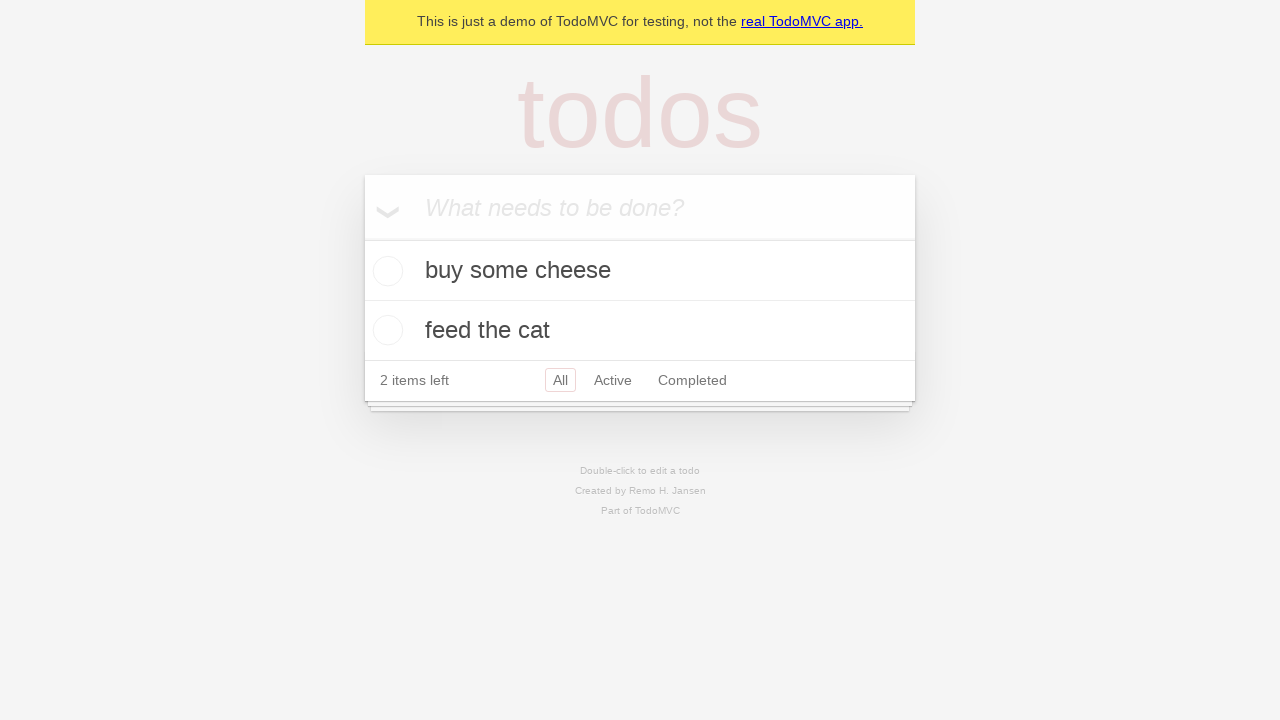